Tests iframe navigation by switching to a named iframe, clicking on a training link, then switching back to main content

Starting URL: https://www.globalsqa.com/demo-site/frames-and-windows/#iFrame

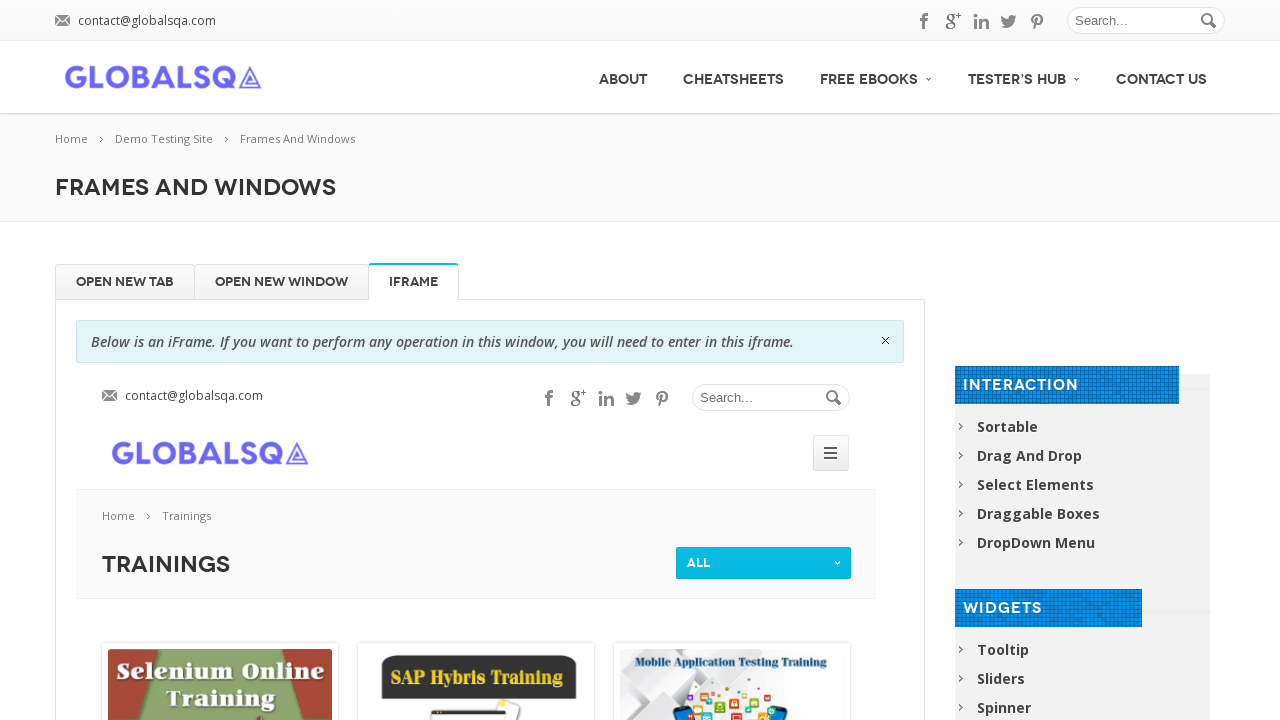

Located iframe with name 'globalSqa'
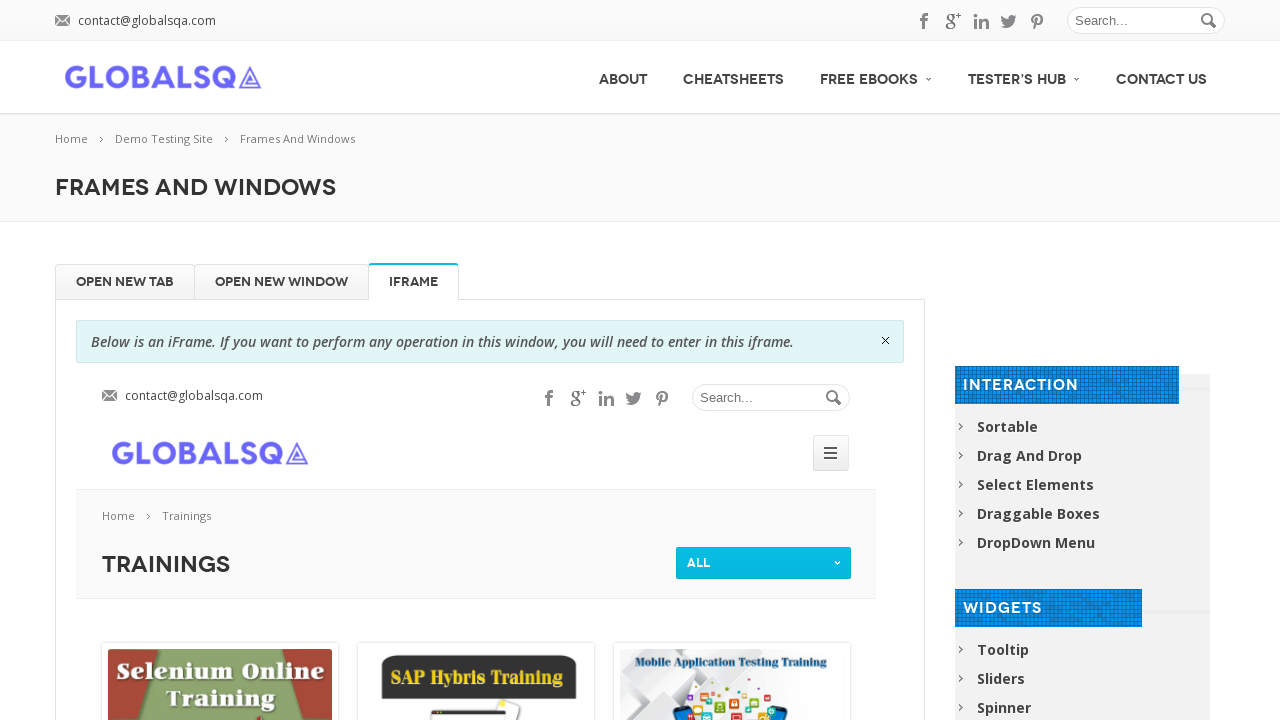

Clicked 'Trainings' link within the iframe at (196, 516) on iframe[name='globalSqa'] >> internal:control=enter-frame >> xpath=//span[text()=
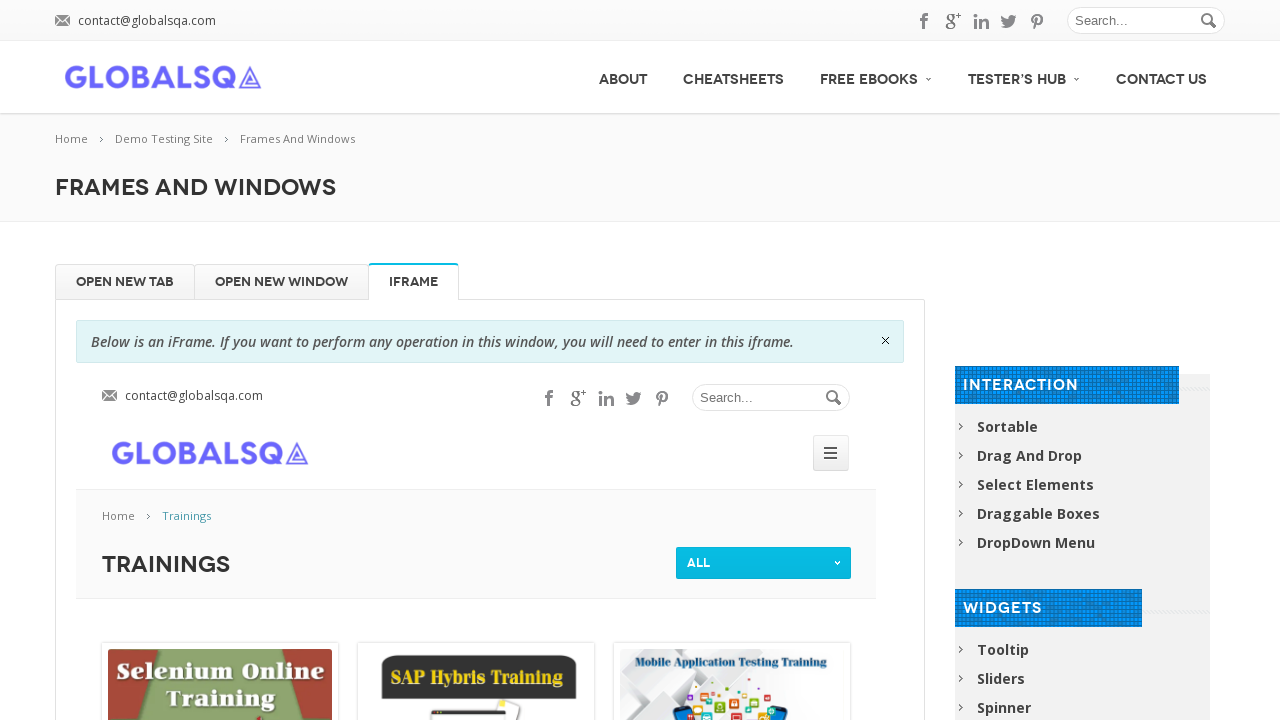

Located main content heading element
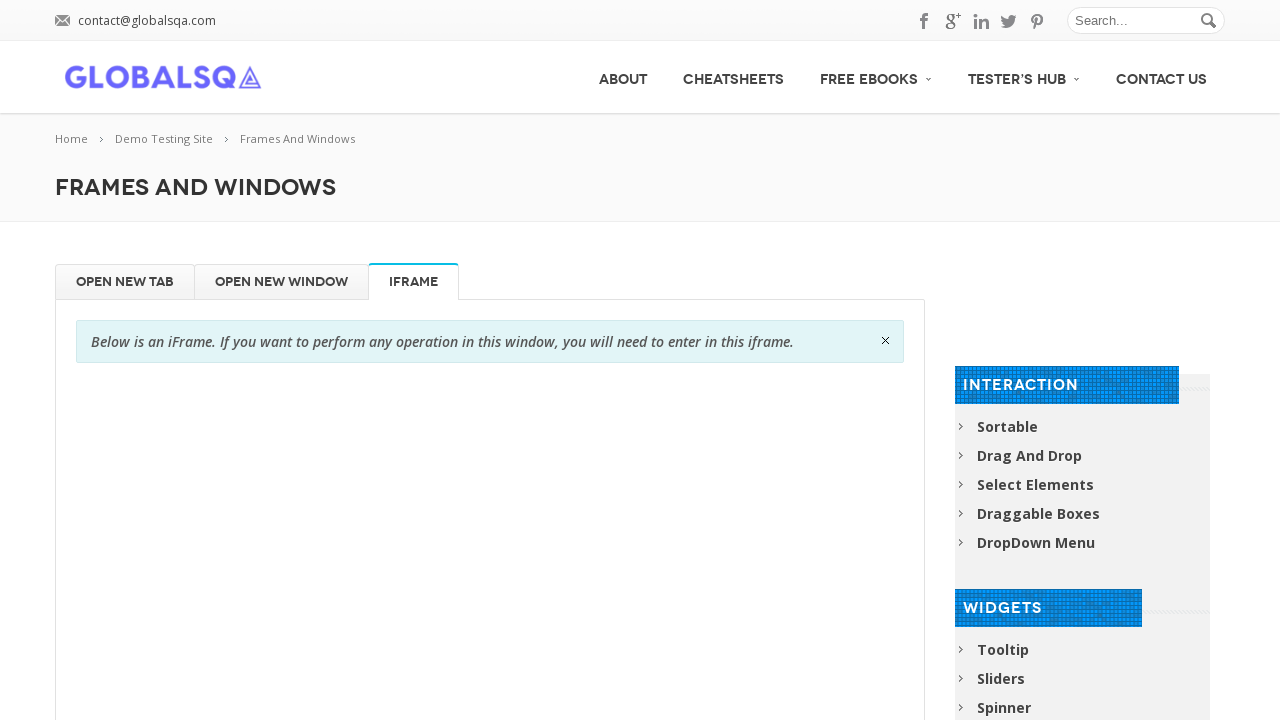

Verified heading is visible in main content after iframe navigation
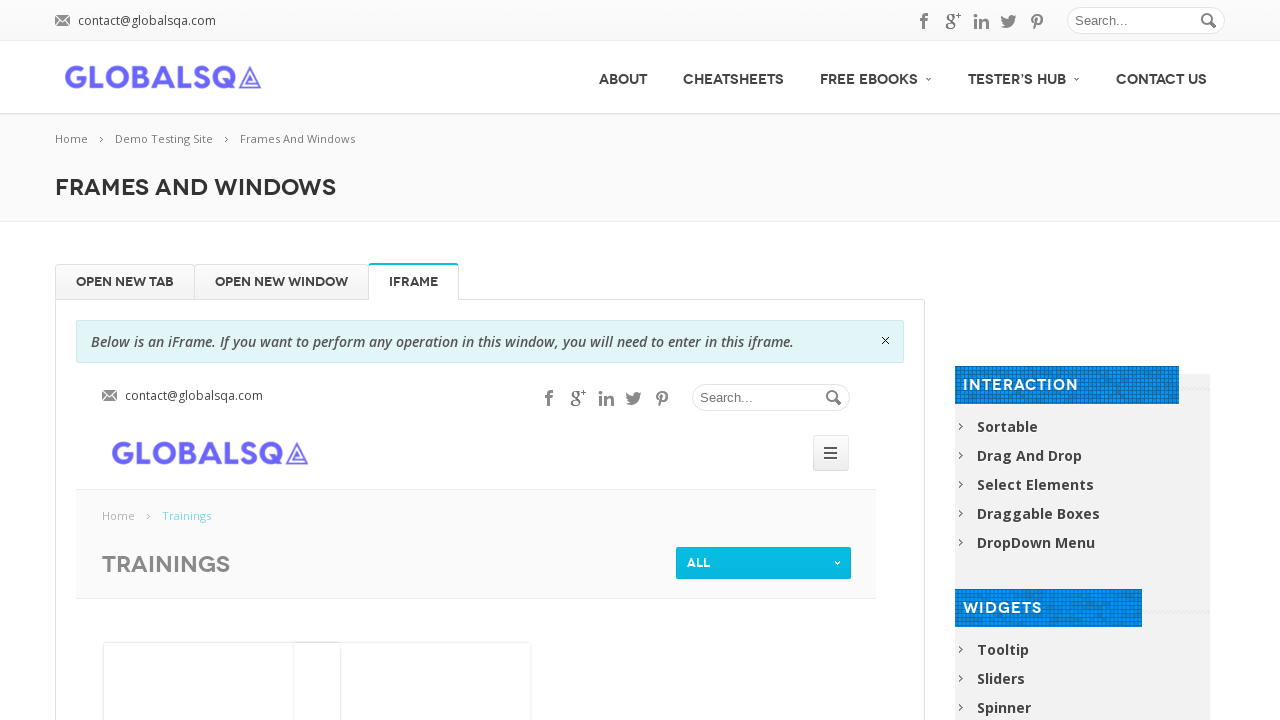

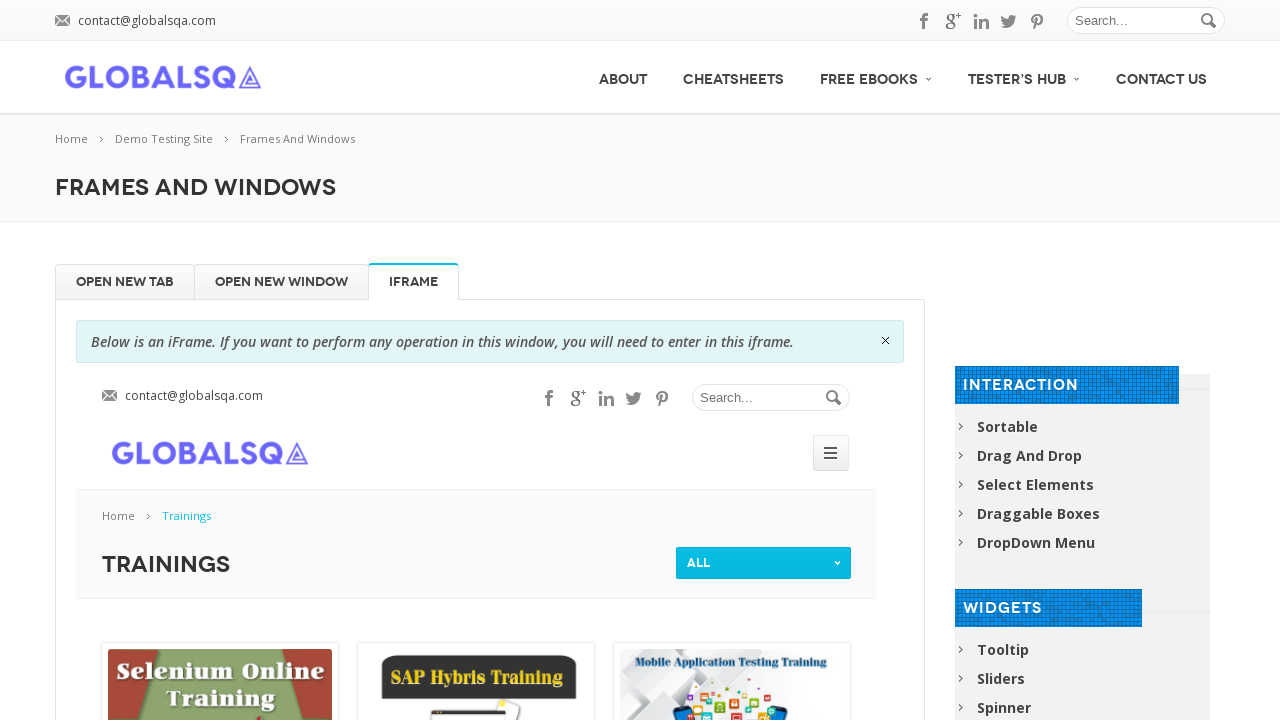